Tests submitting an empty form and verifying the success message is displayed

Starting URL: https://formy-project.herokuapp.com/

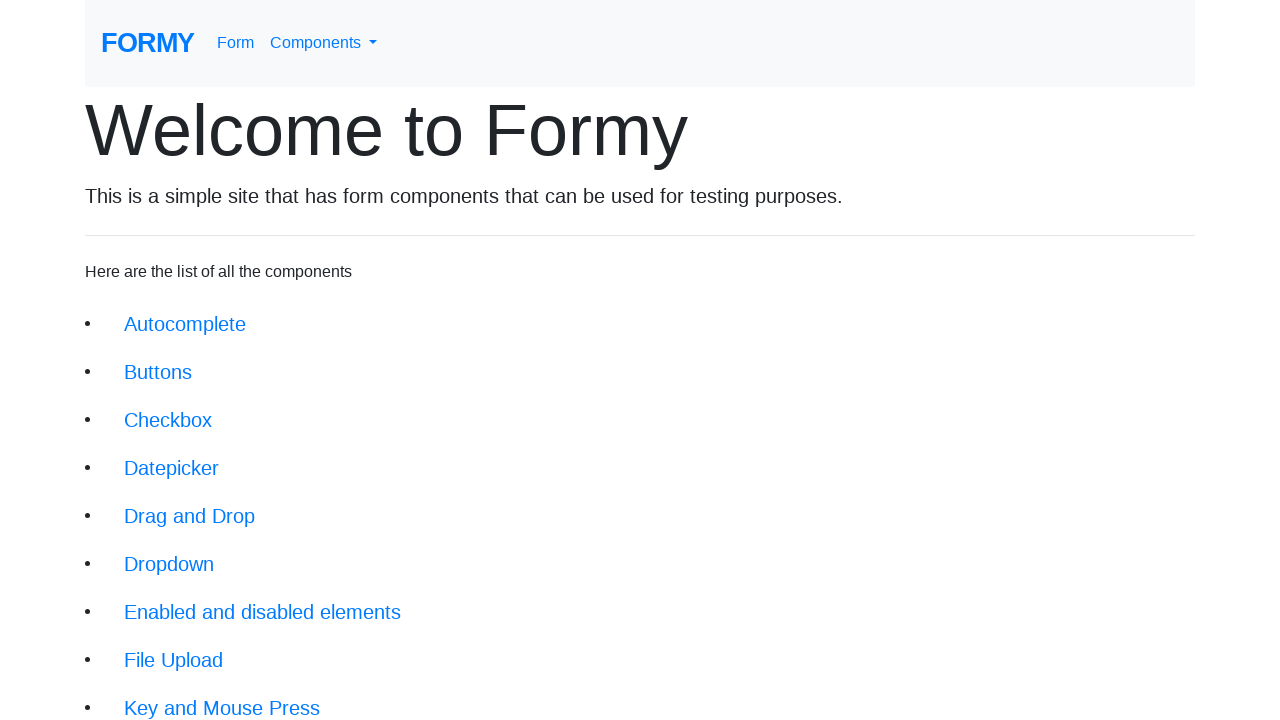

Clicked on Form link to navigate to form page at (236, 43) on xpath=//a[text()='Form']
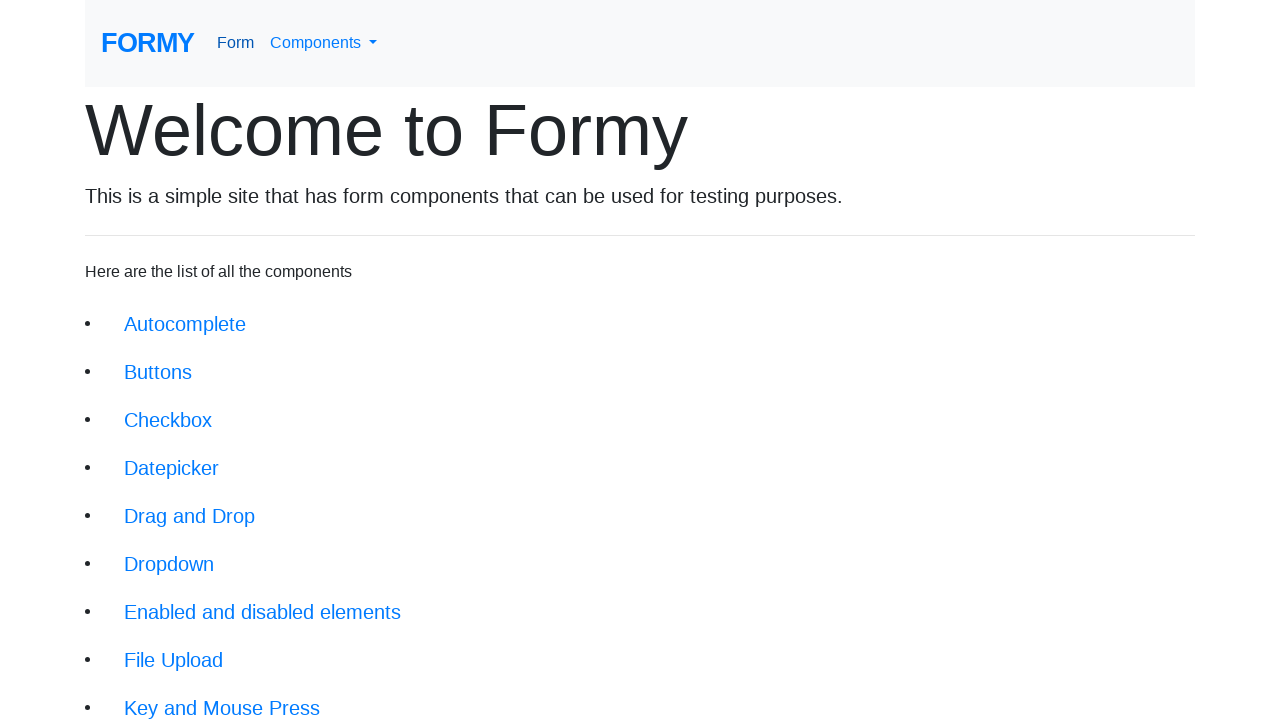

Clicked submit button on empty form at (148, 680) on xpath=//a[@class='btn btn-lg btn-primary']
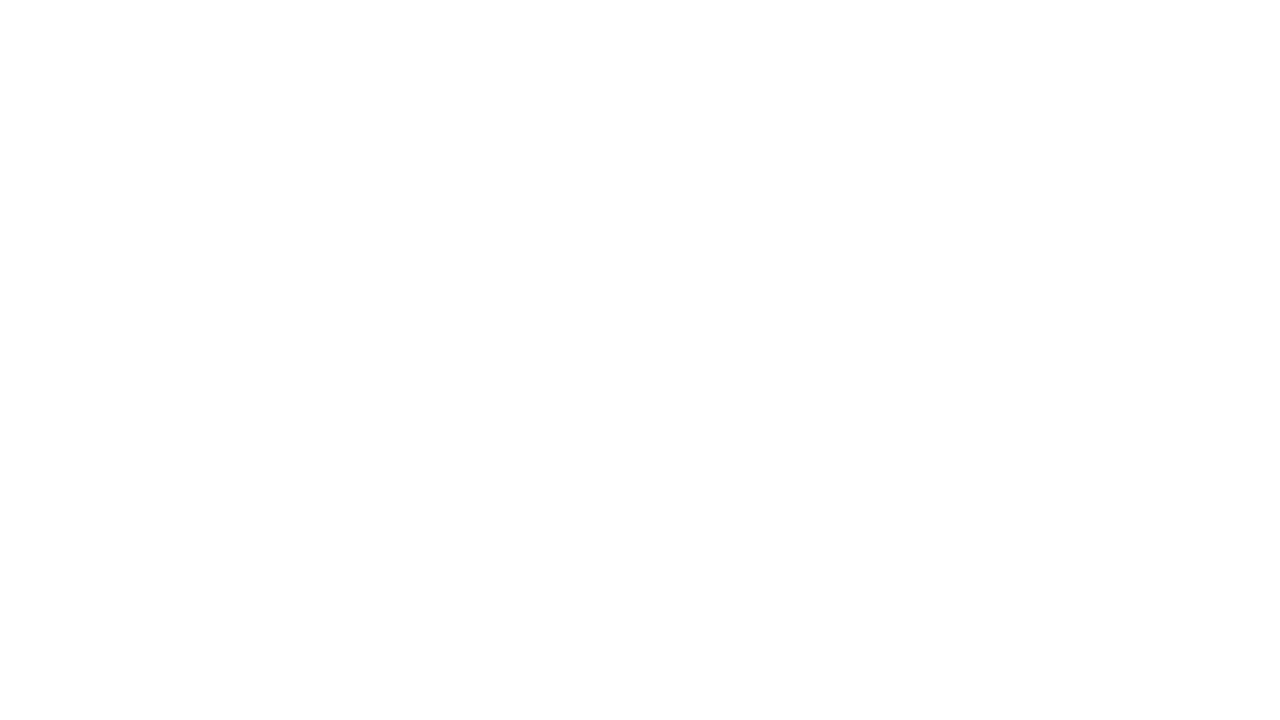

Success message displayed after submitting empty form
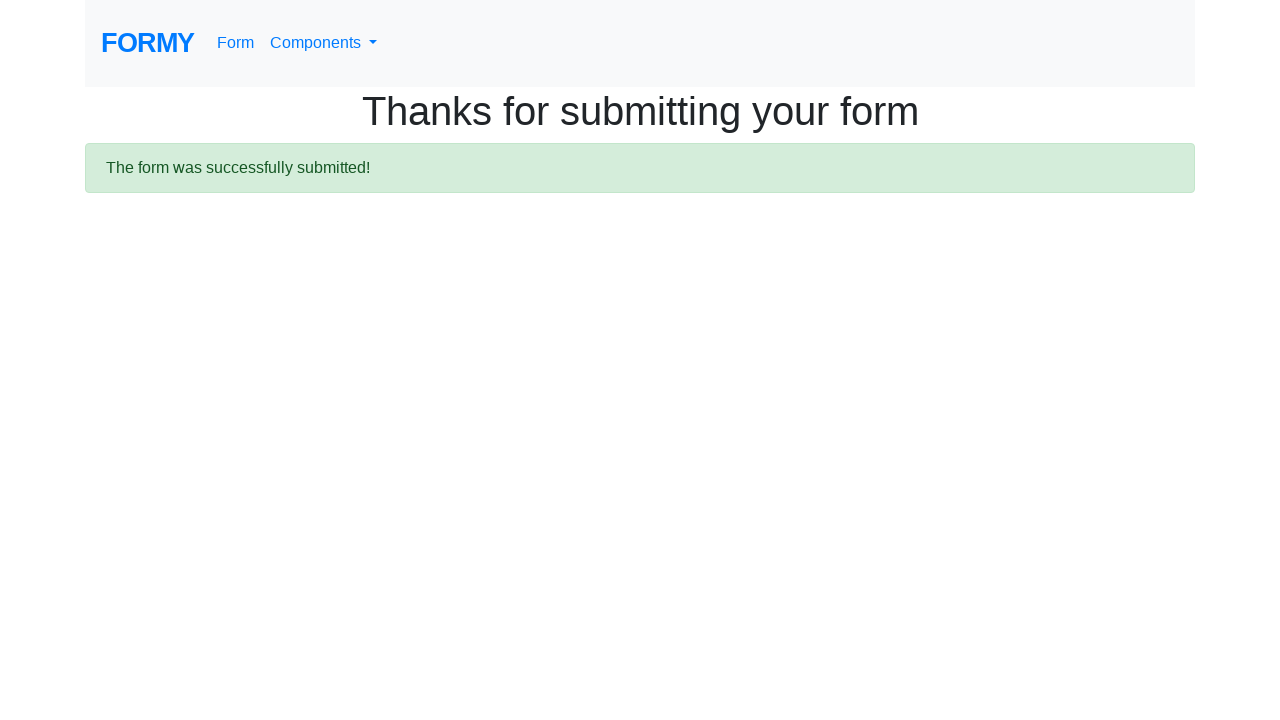

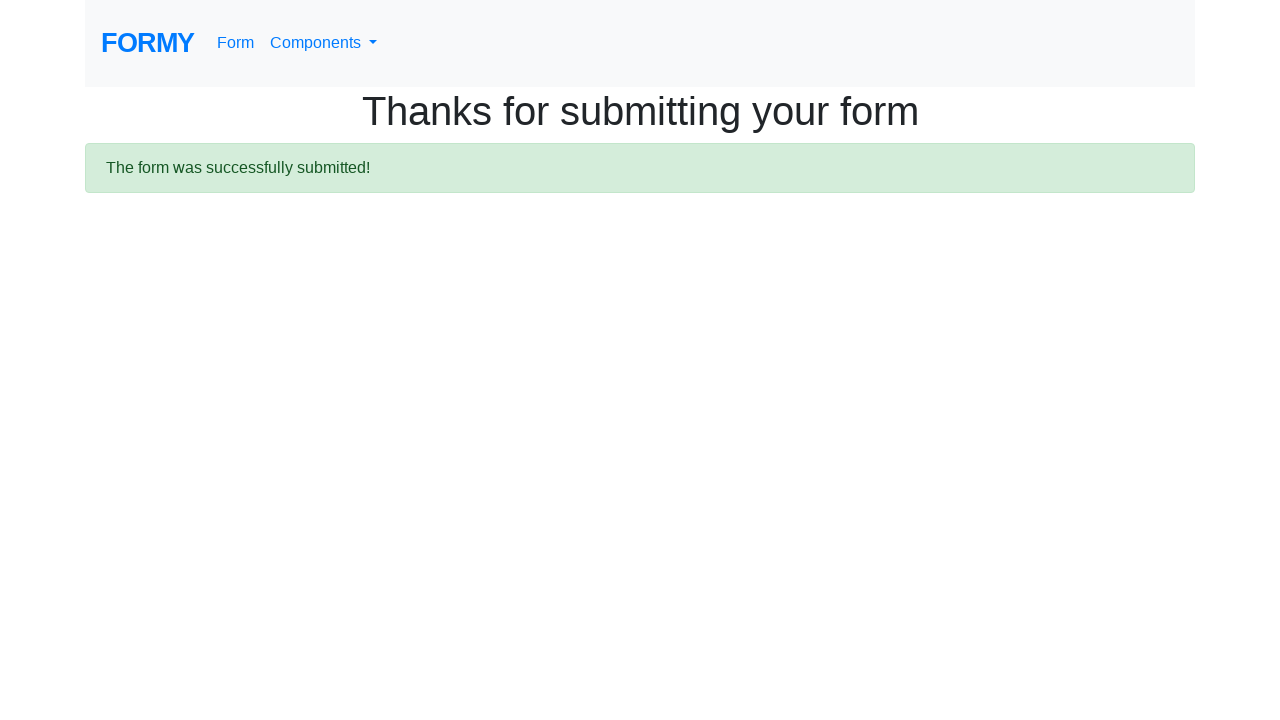